Tests the text box form on DemoQA by navigating to the Elements section, filling out full name, email, current address, and permanent address fields, then submitting the form.

Starting URL: https://demoqa.com/

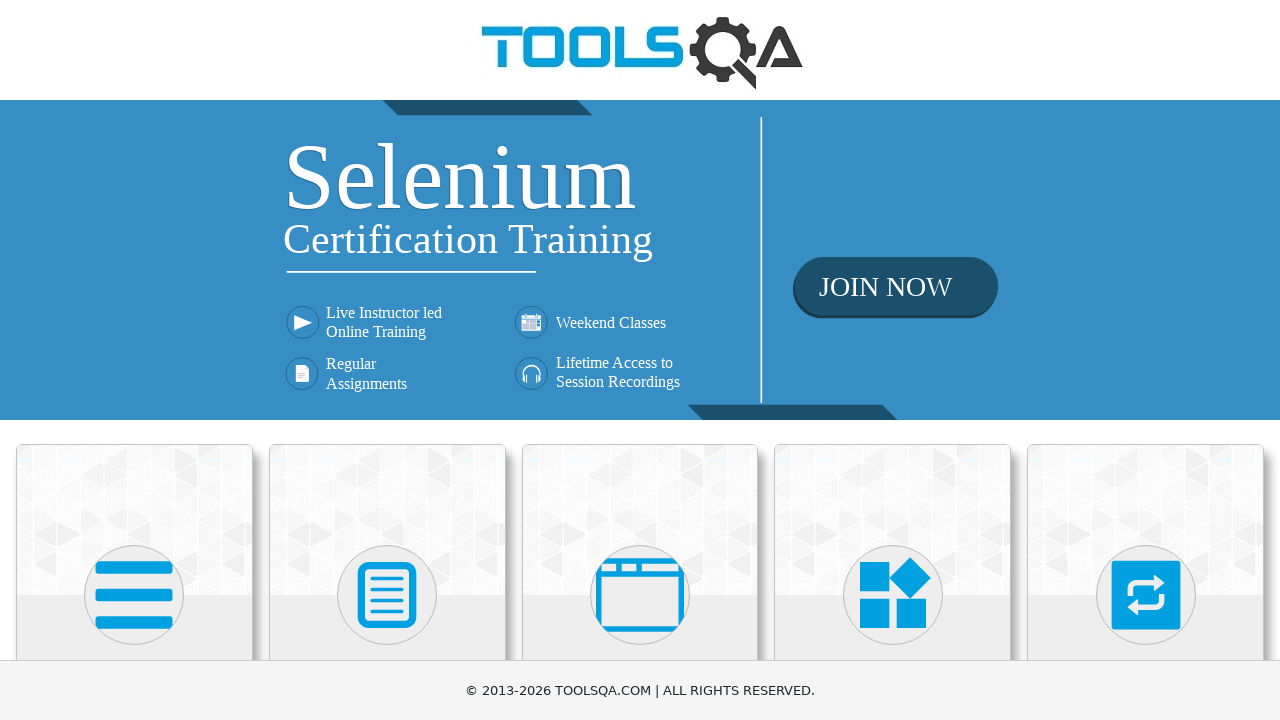

Located the first category card (Elements)
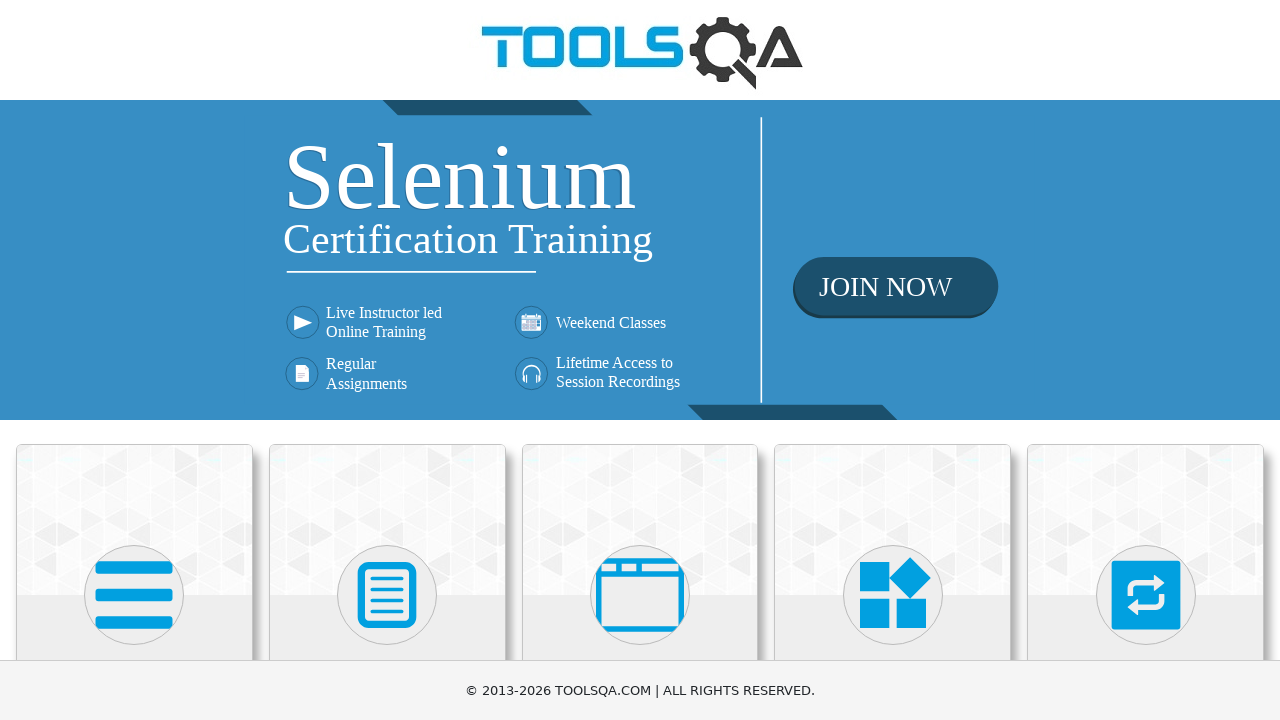

Scrolled Elements card into view
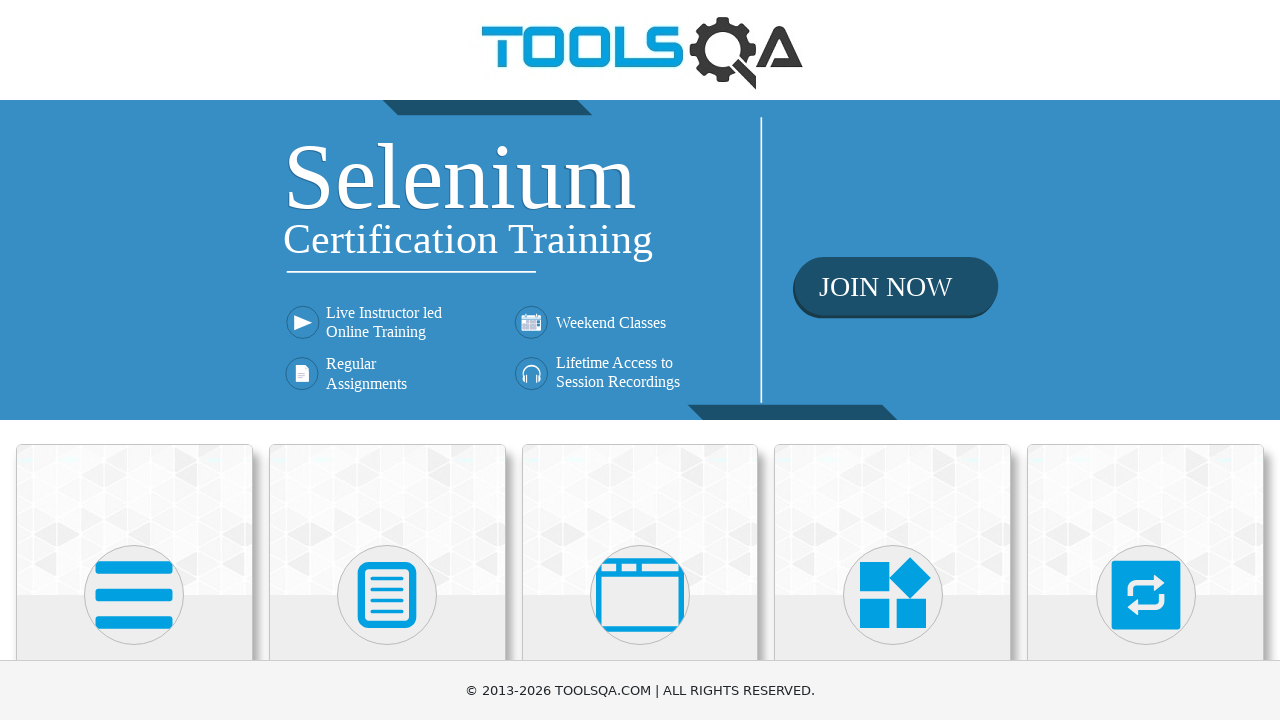

Clicked on Elements card to navigate to Elements section at (134, 595) on div.category-cards svg >> nth=0
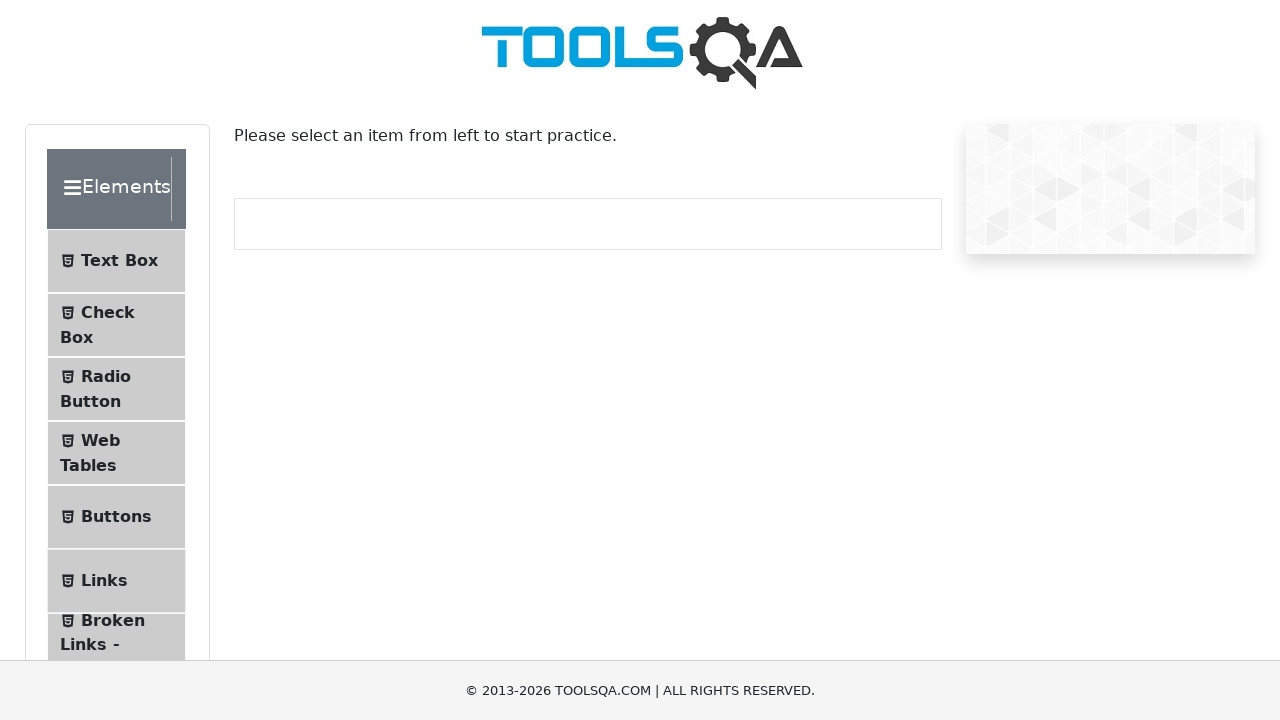

Clicked on Text Box menu item at (119, 261) on xpath=//span[text()='Text Box']
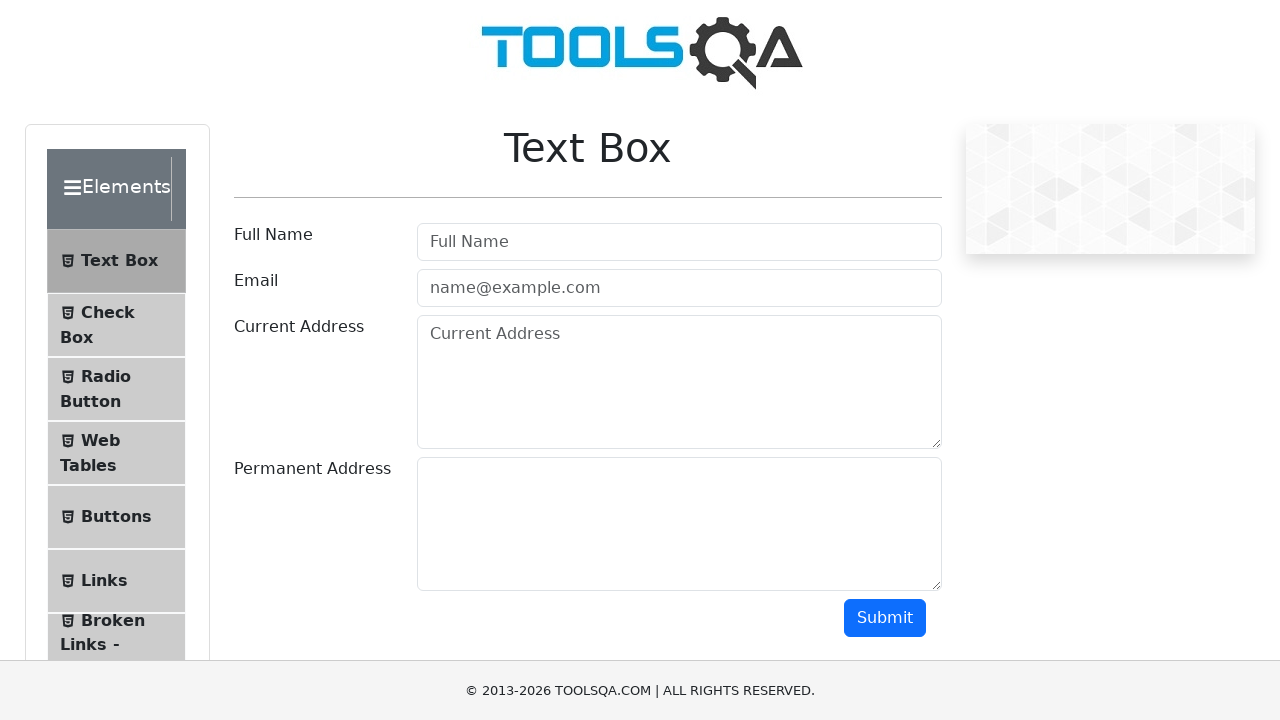

Filled Full Name field with 'Deepak' on input[placeholder='Full Name']
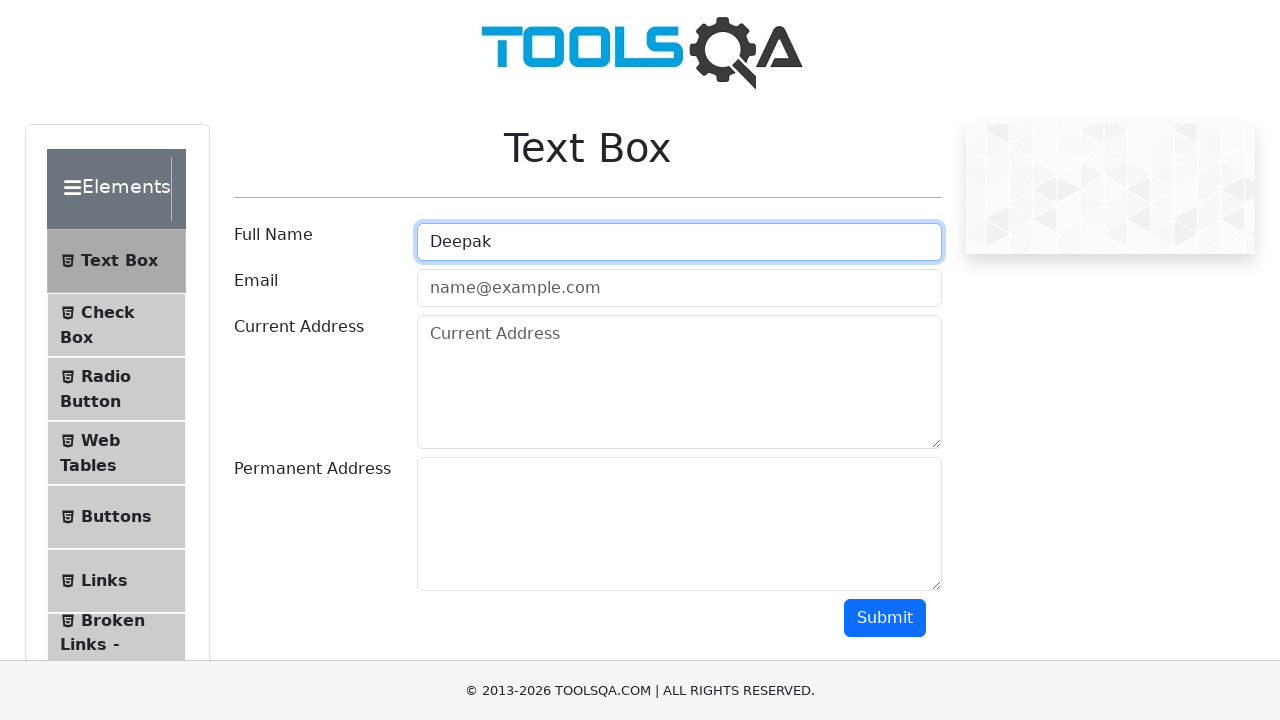

Filled Email field with 'name@example.com' on input[placeholder='name@example.com']
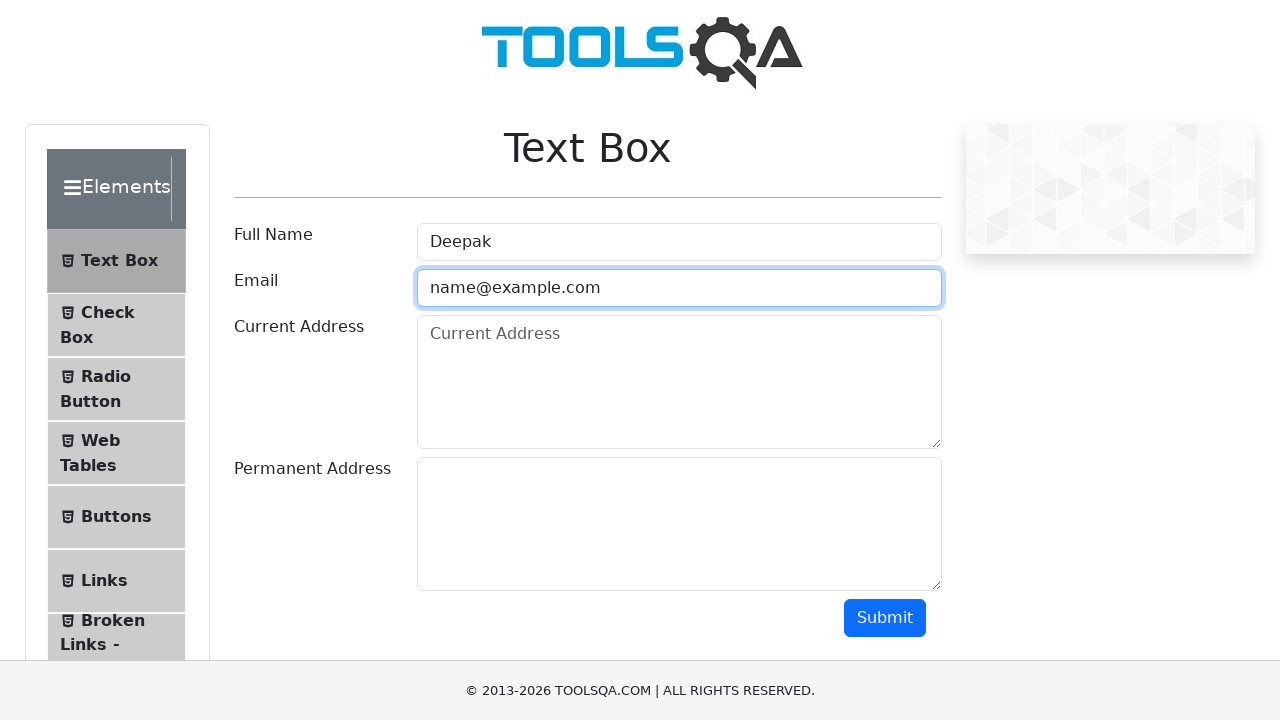

Filled Current Address field with 'Bengaluru' on textarea[placeholder='Current Address']
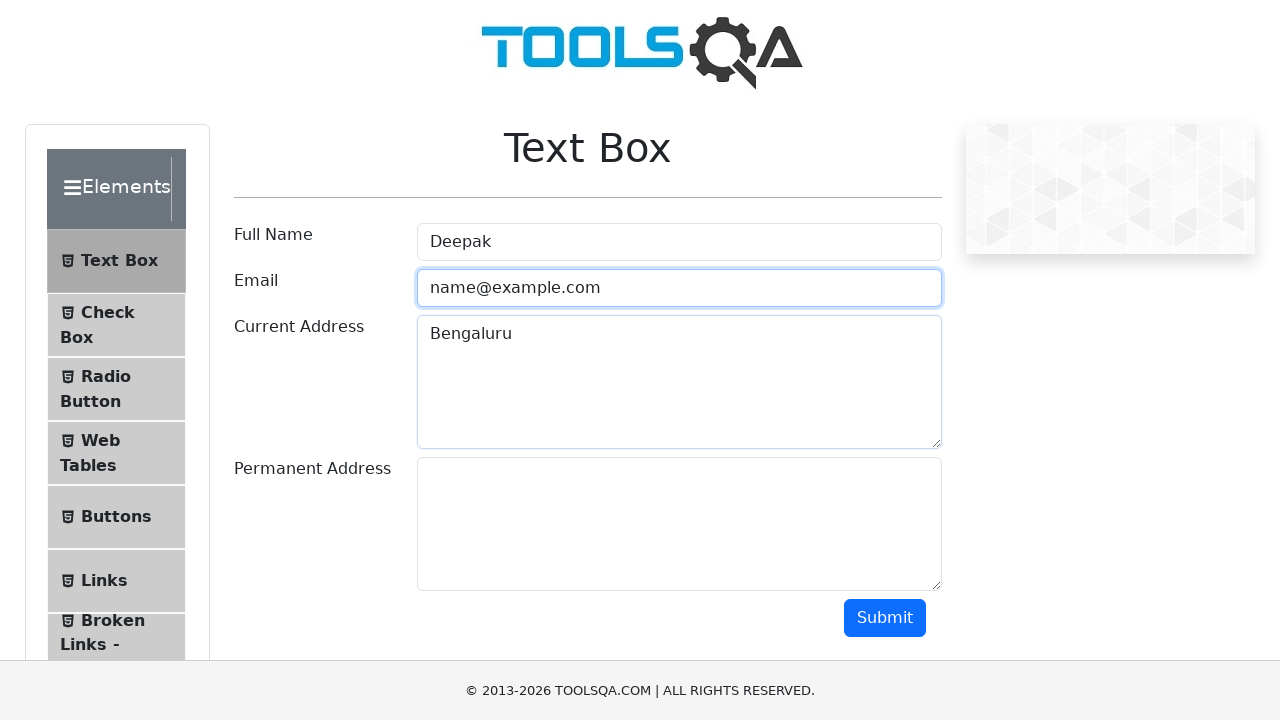

Filled Permanent Address field with 'Maharashtra' on textarea#permanentAddress
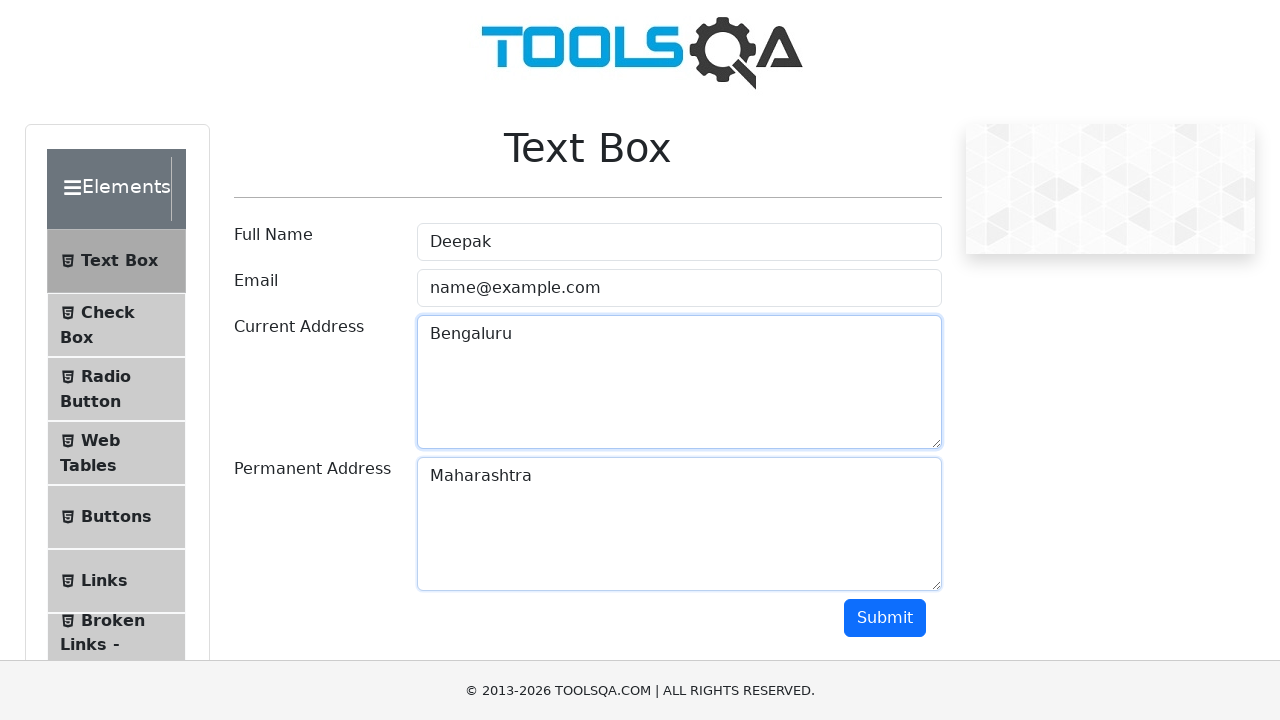

Located the submit button
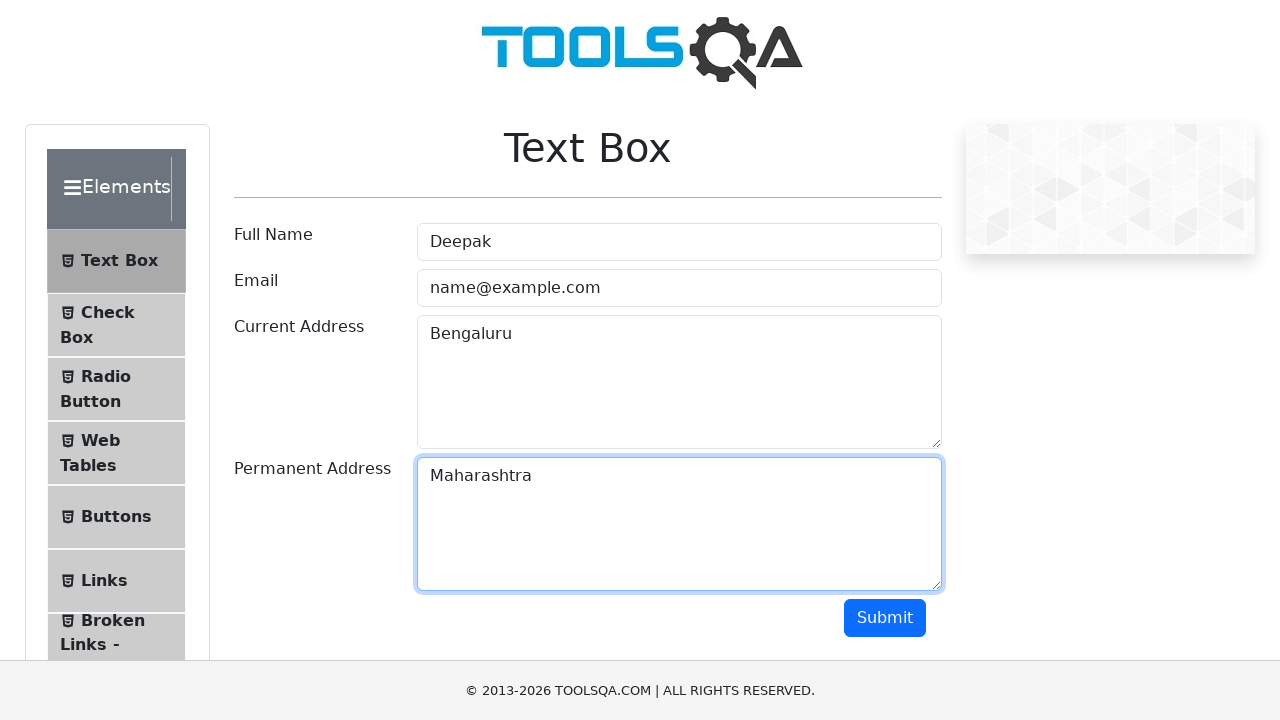

Scrolled submit button into view
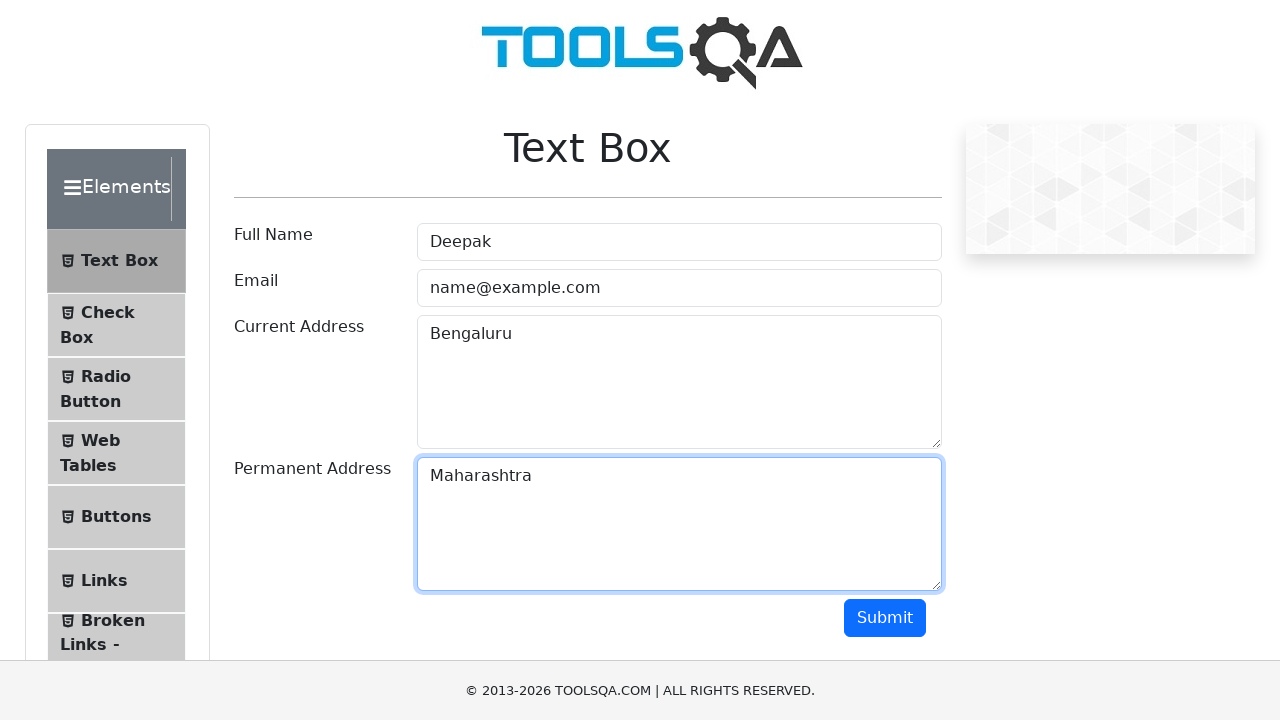

Clicked submit button to submit the form at (885, 618) on button#submit
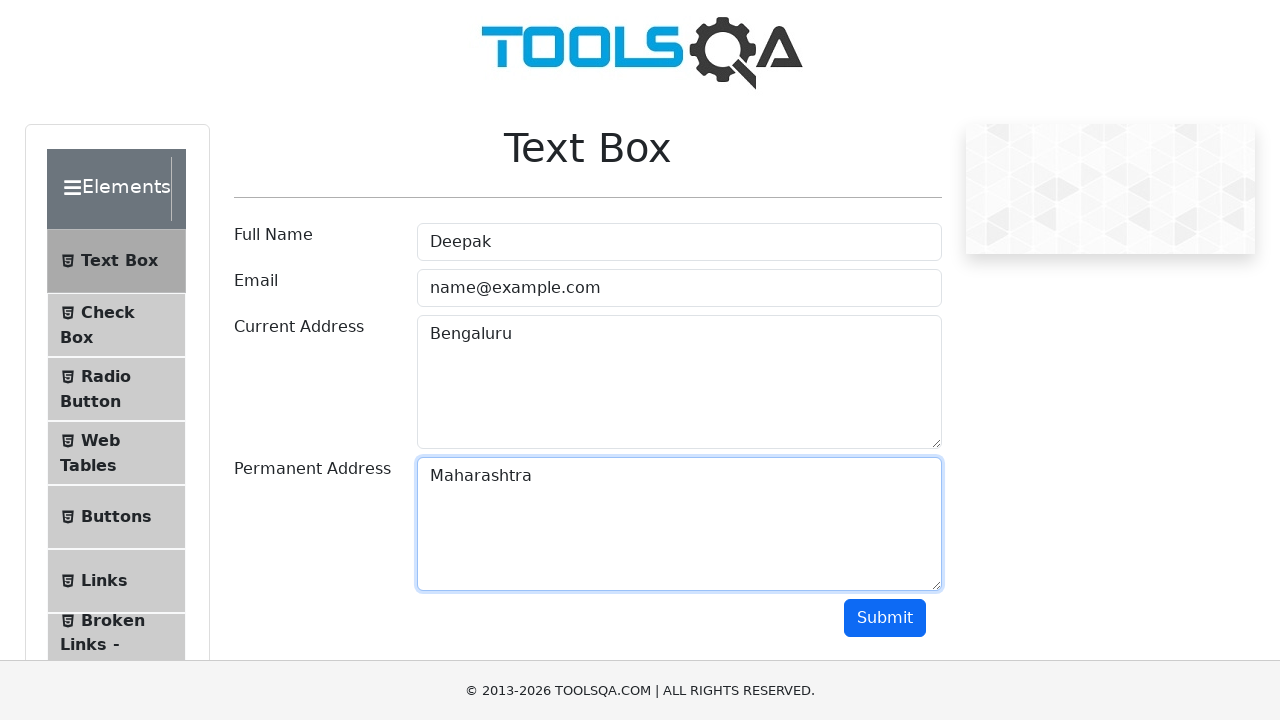

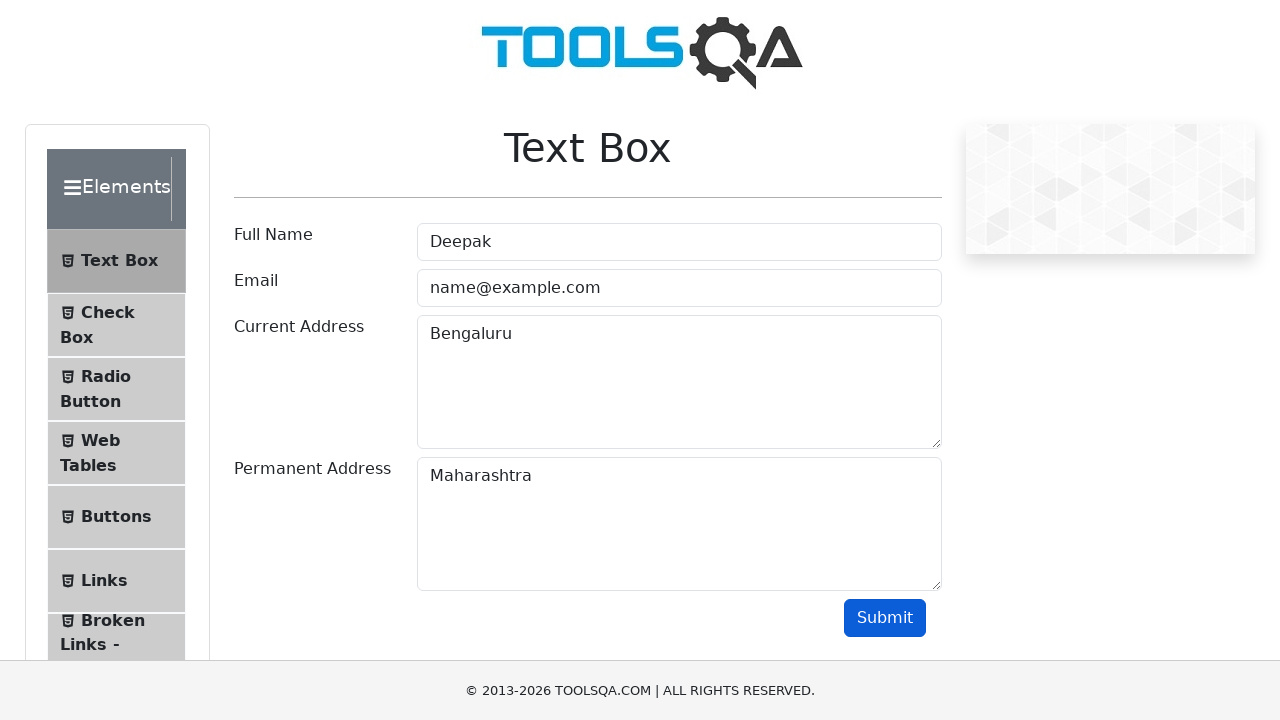